Tests keyboard input functionality by typing text into an input field, selecting all text with Ctrl+A, and then deleting it with the Delete key.

Starting URL: https://the-internet.herokuapp.com/key_presses

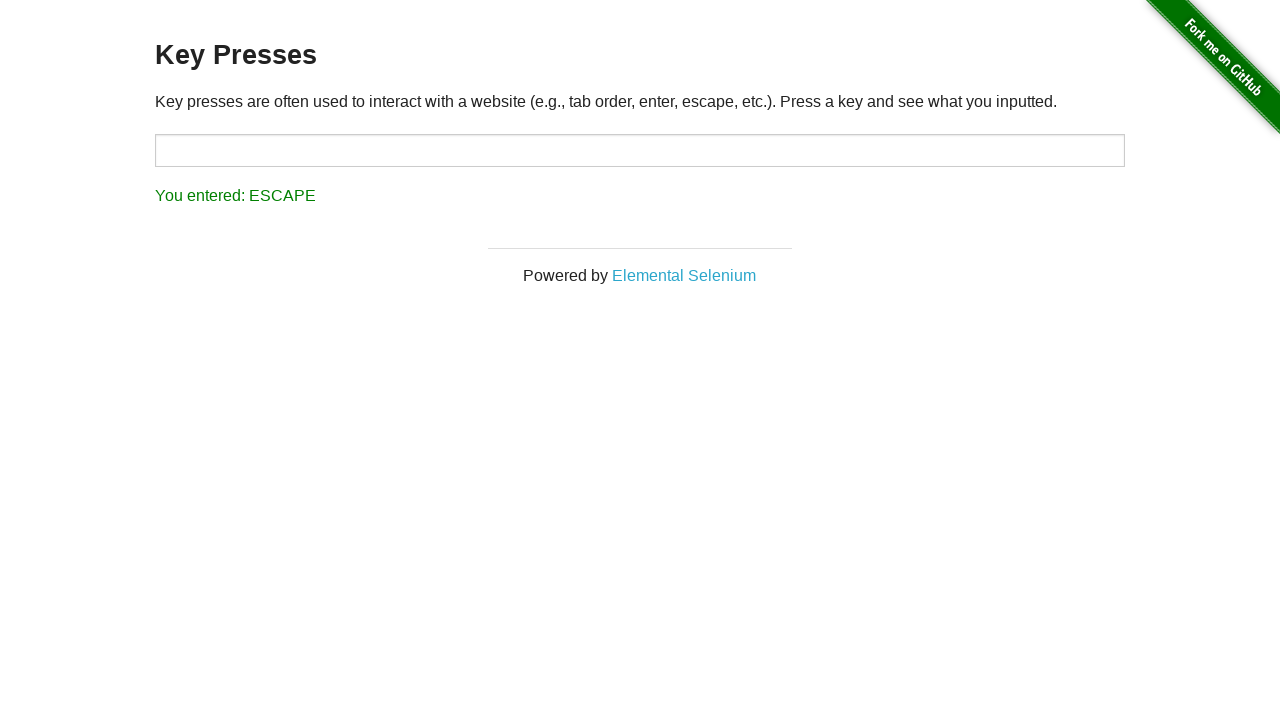

Filled text input field with 'TestAutomation' on #target
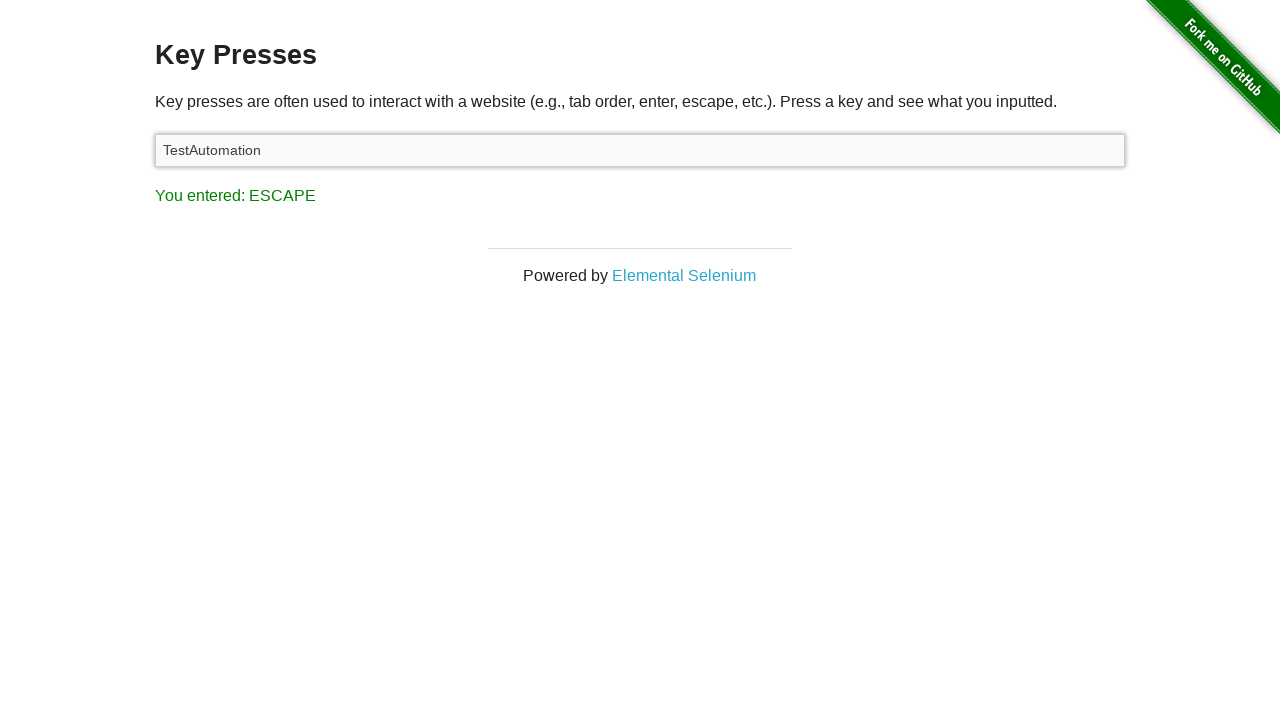

Selected all text in input field using Ctrl+A on #target
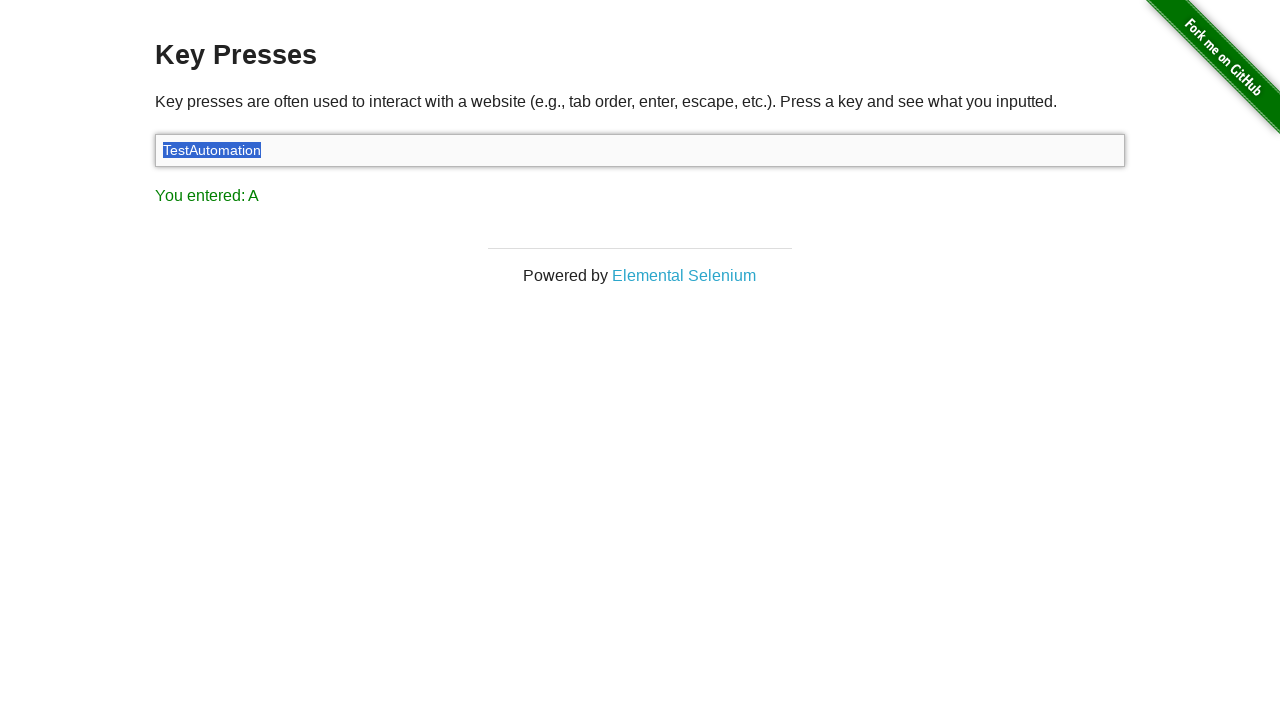

Deleted all selected text using Delete key on #target
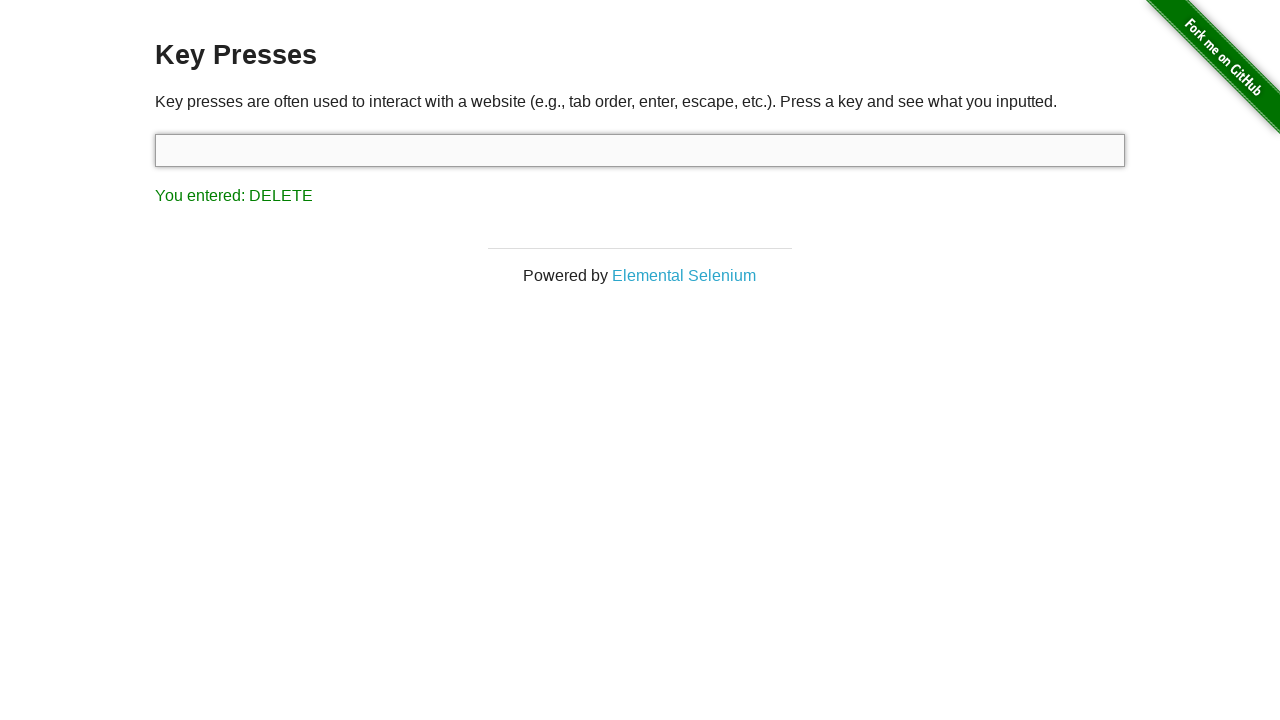

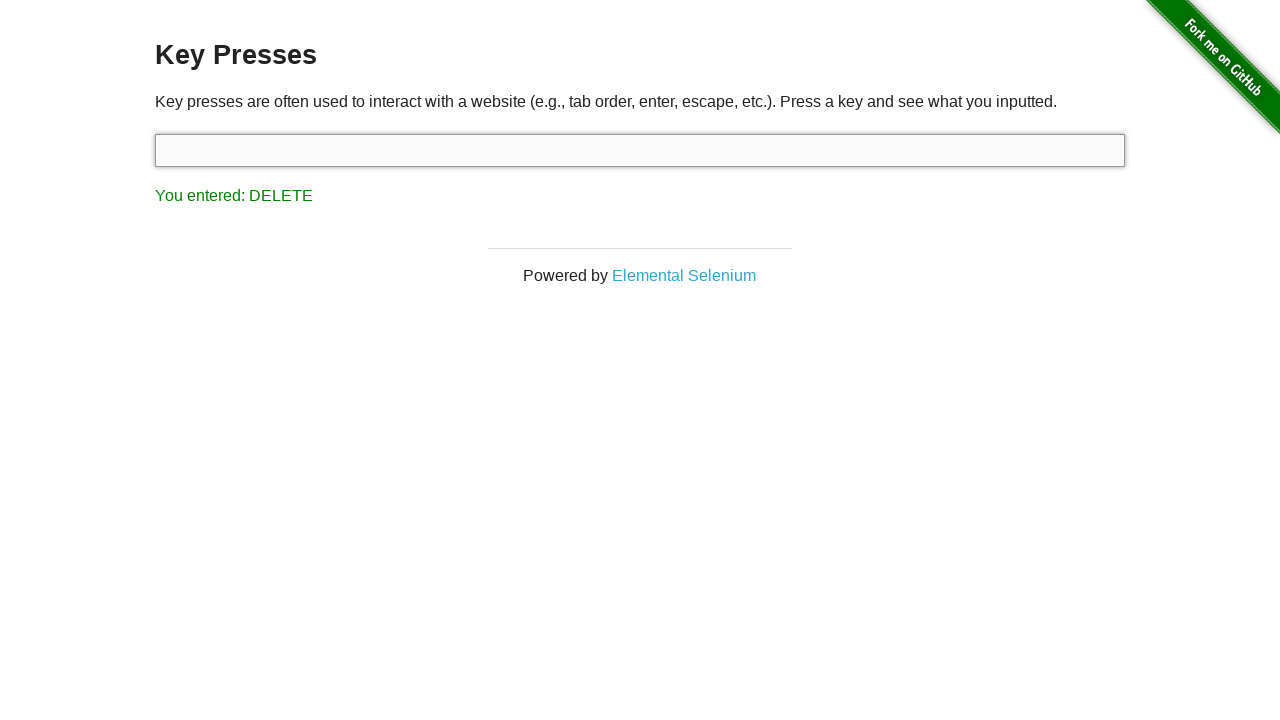